Navigates to anhtester.com and clicks on the "Website Testing" module

Starting URL: https://anhtester.com/

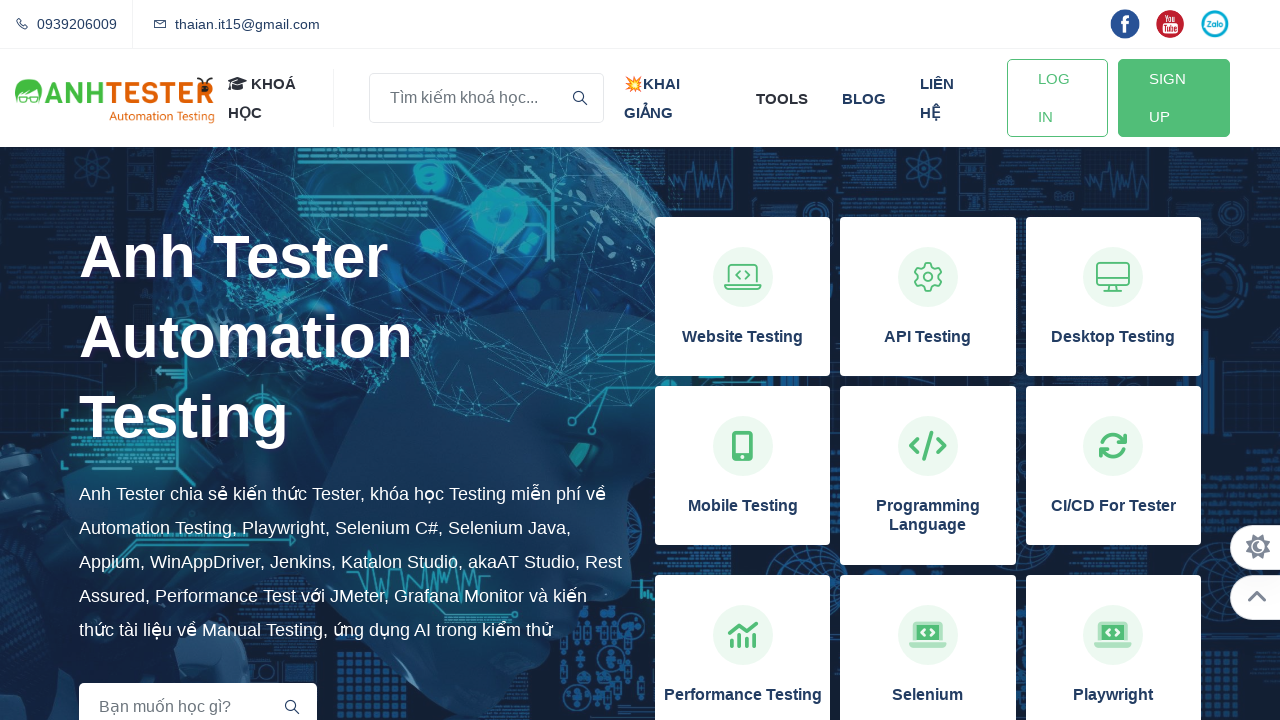

Waited for page to load (networkidle)
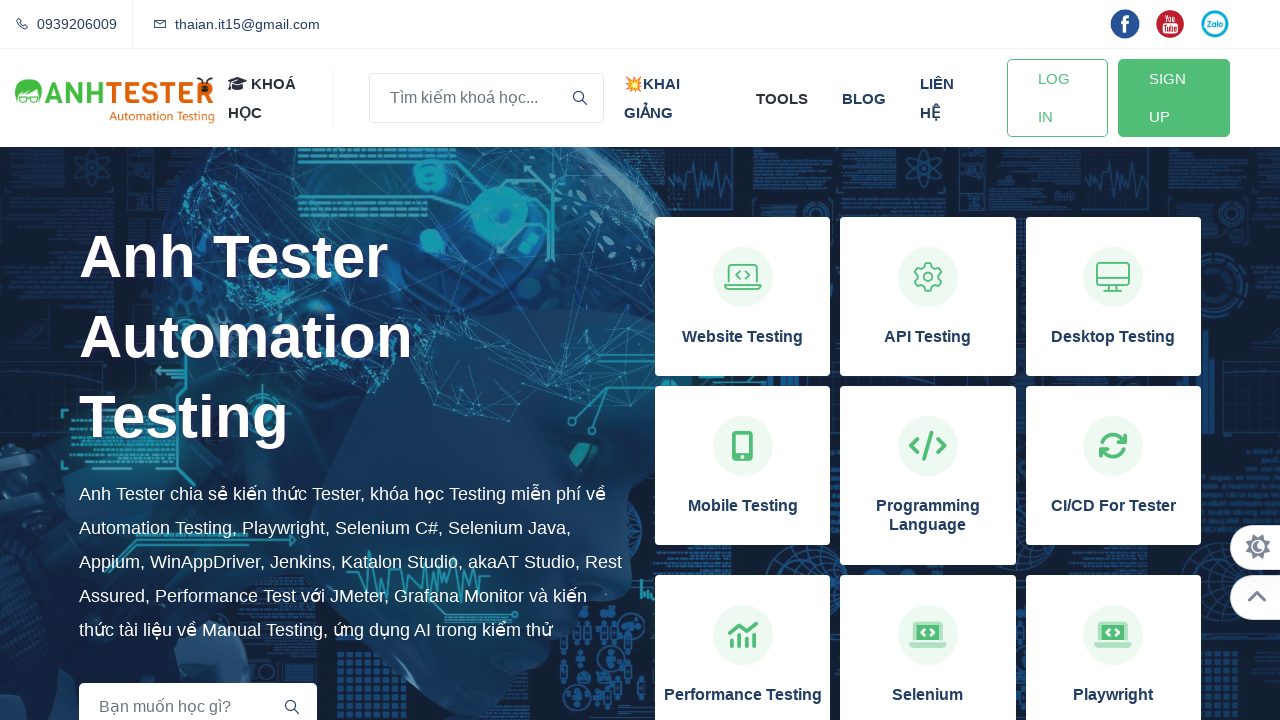

Clicked on 'Website Testing' module at (743, 337) on xpath=//h3[normalize-space()='Website Testing']
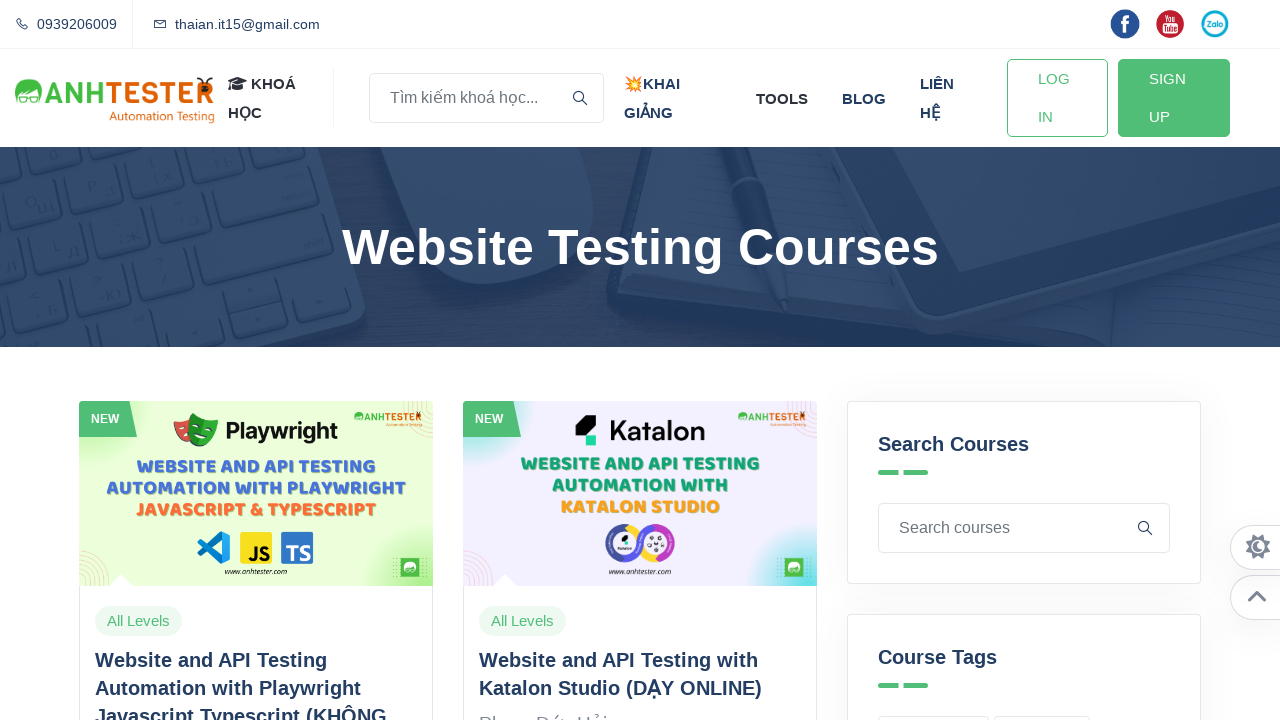

Waited for page navigation to complete (networkidle)
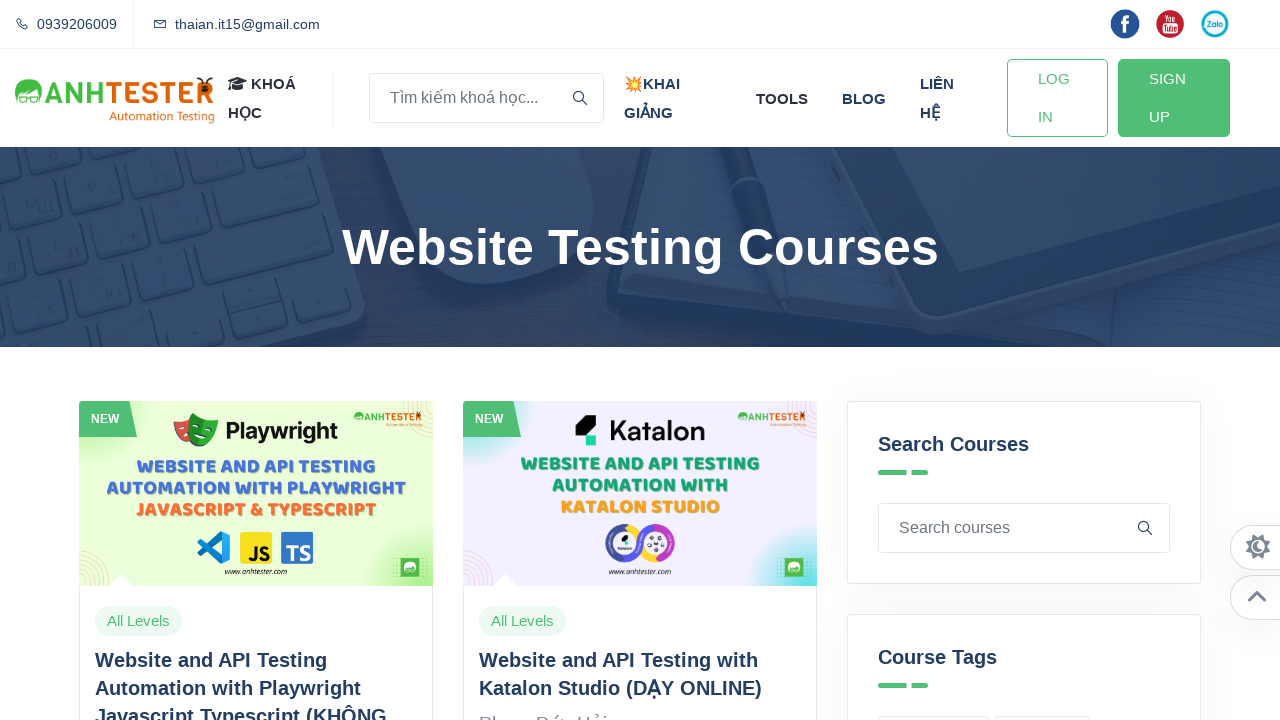

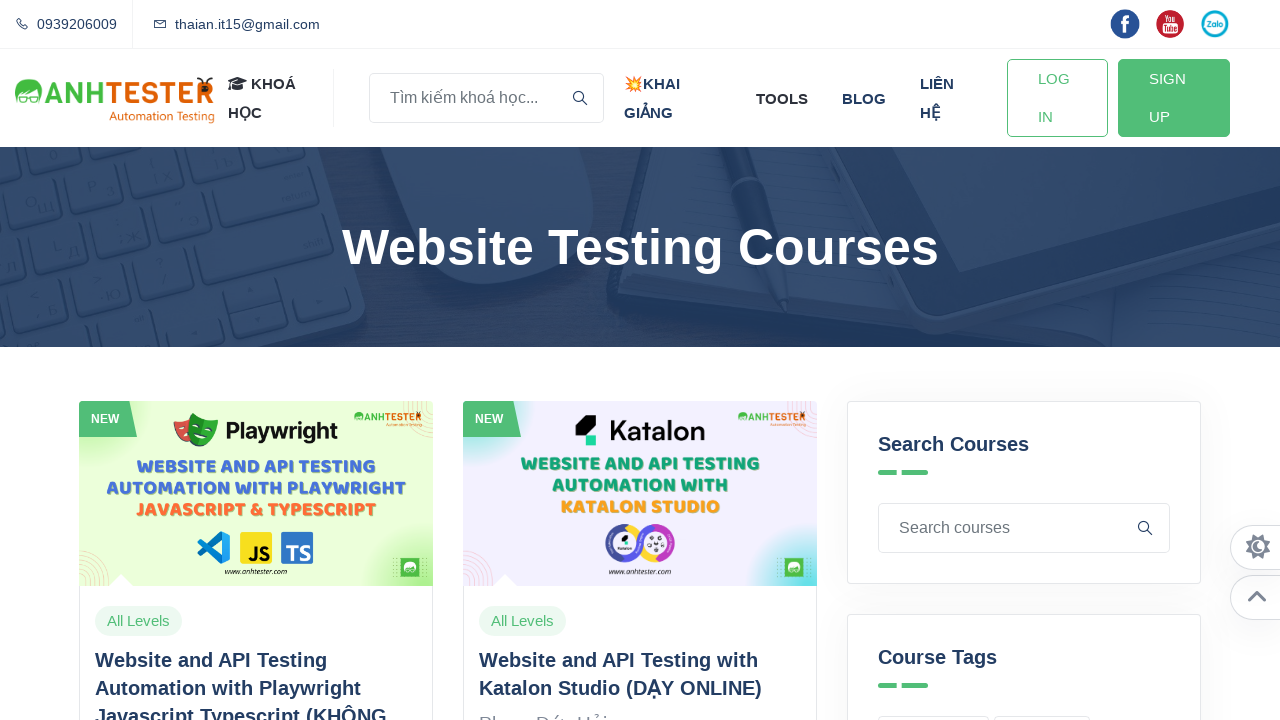